Tests dynamic loading by clicking start and waiting for loading indicator to disappear.

Starting URL: https://automationfc.github.io/dynamic-loading/

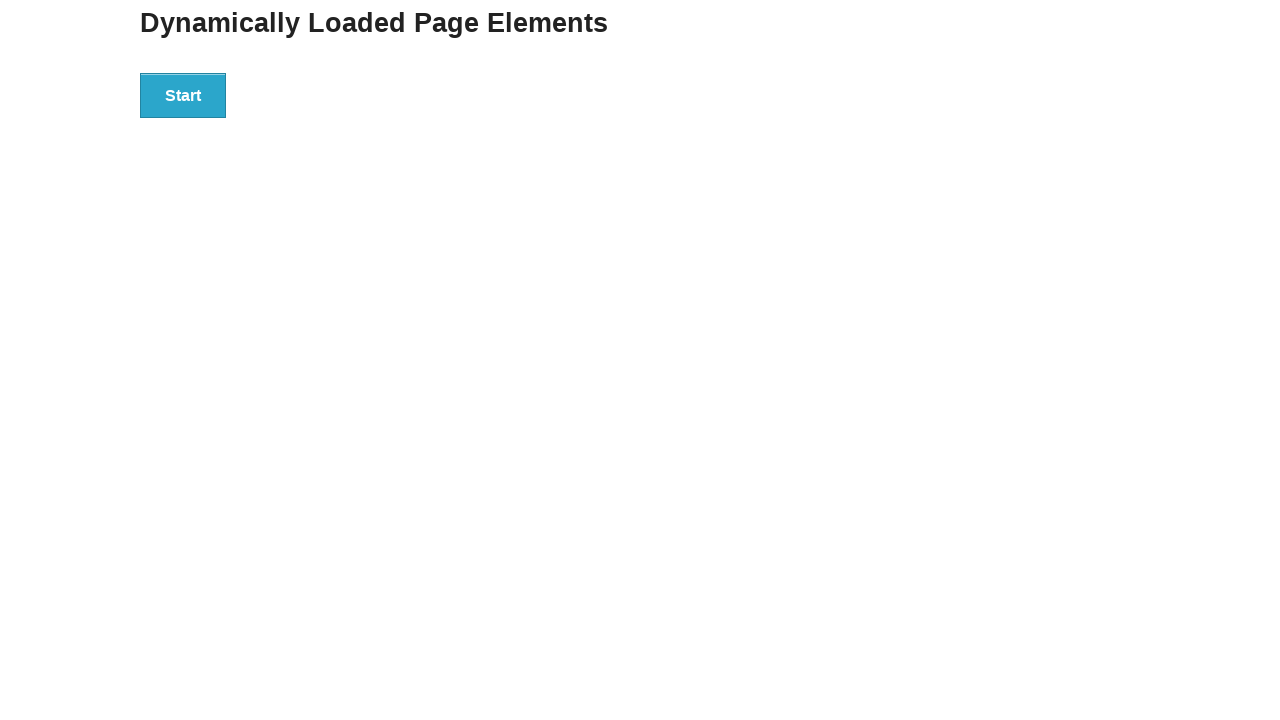

Clicked the start button to initiate dynamic loading at (183, 95) on div#start>button
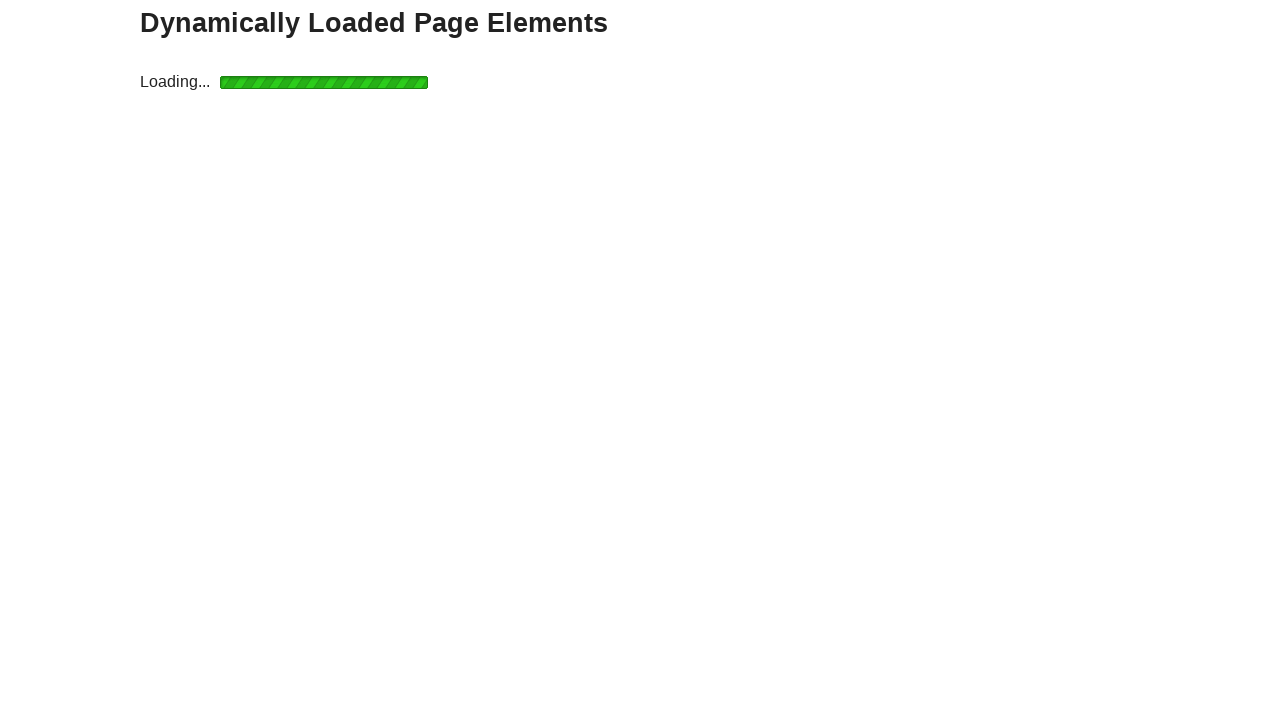

Loading indicator disappeared, dynamic content loaded
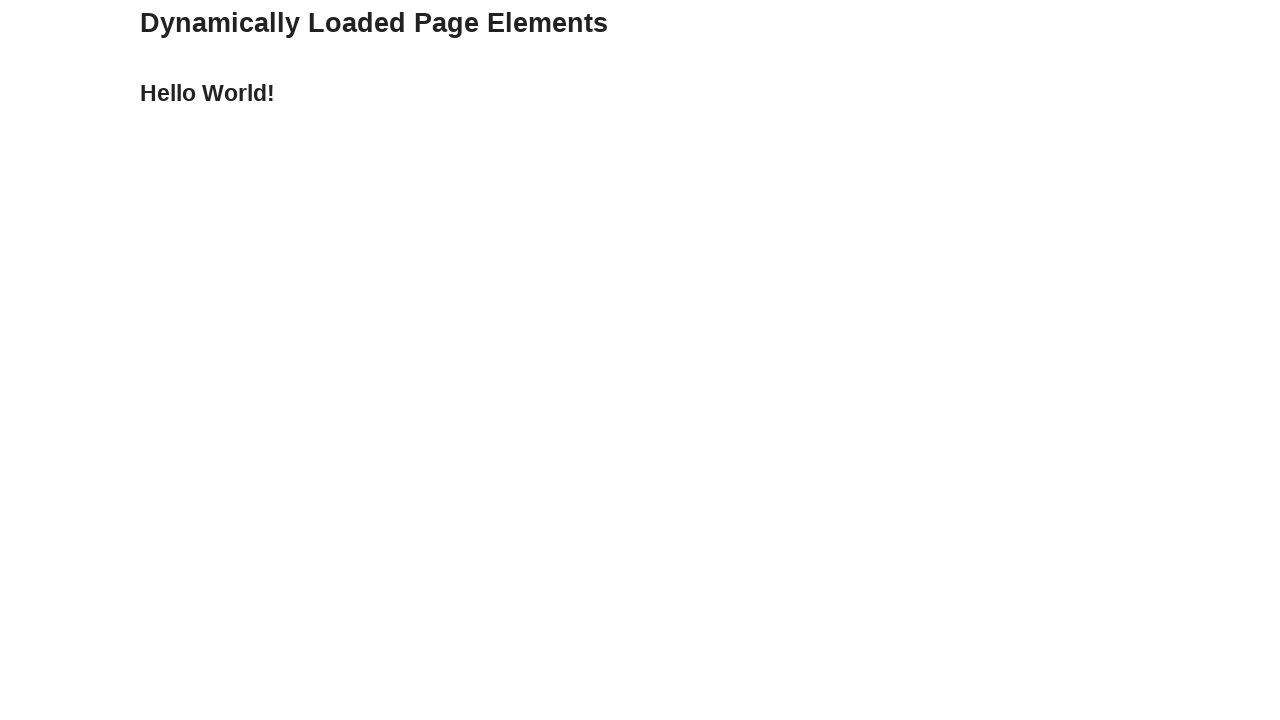

Verified that finish message displays 'Hello World!'
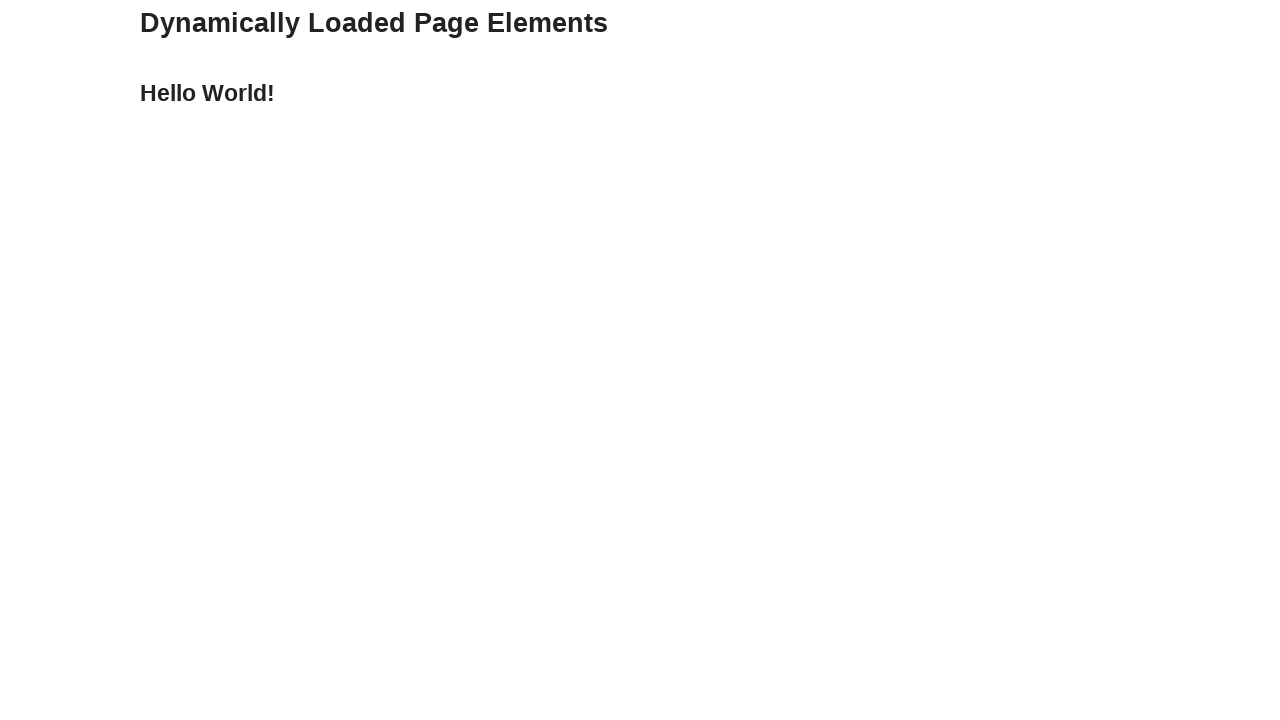

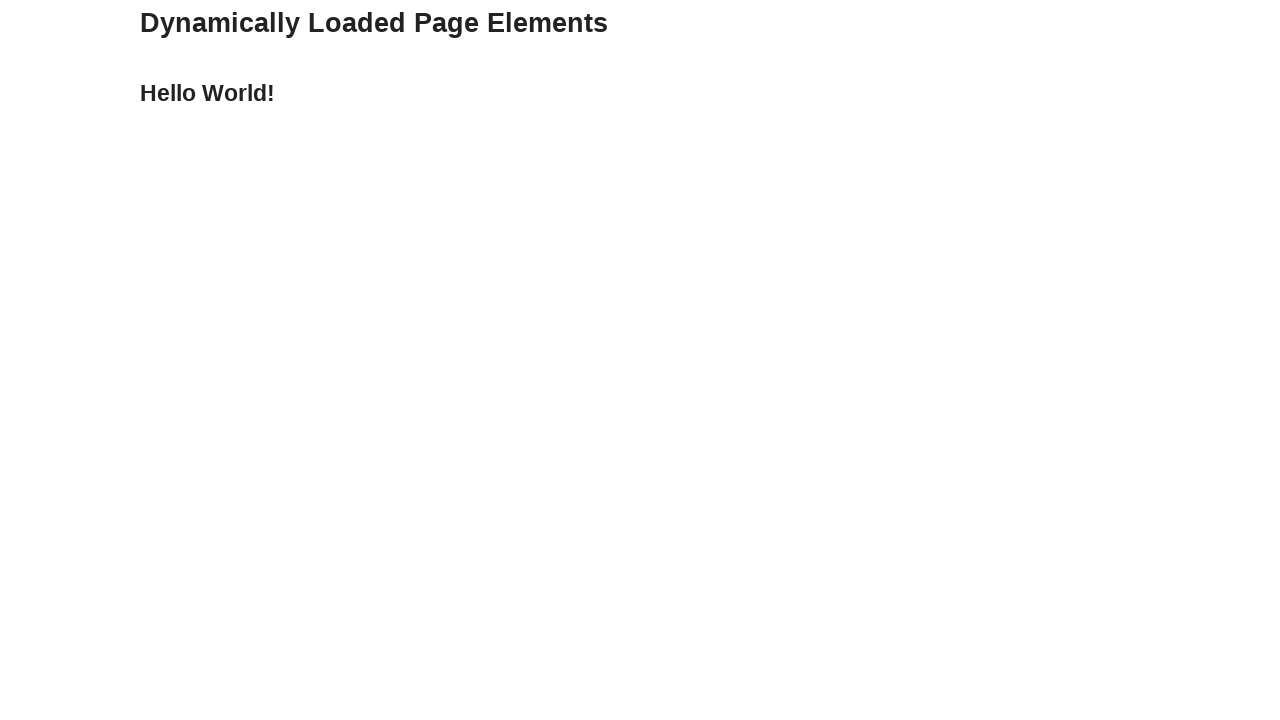